Tests the text box form by filling in full name, email, current address, and permanent address fields, then submitting and verifying the output

Starting URL: https://demoqa.com/text-box

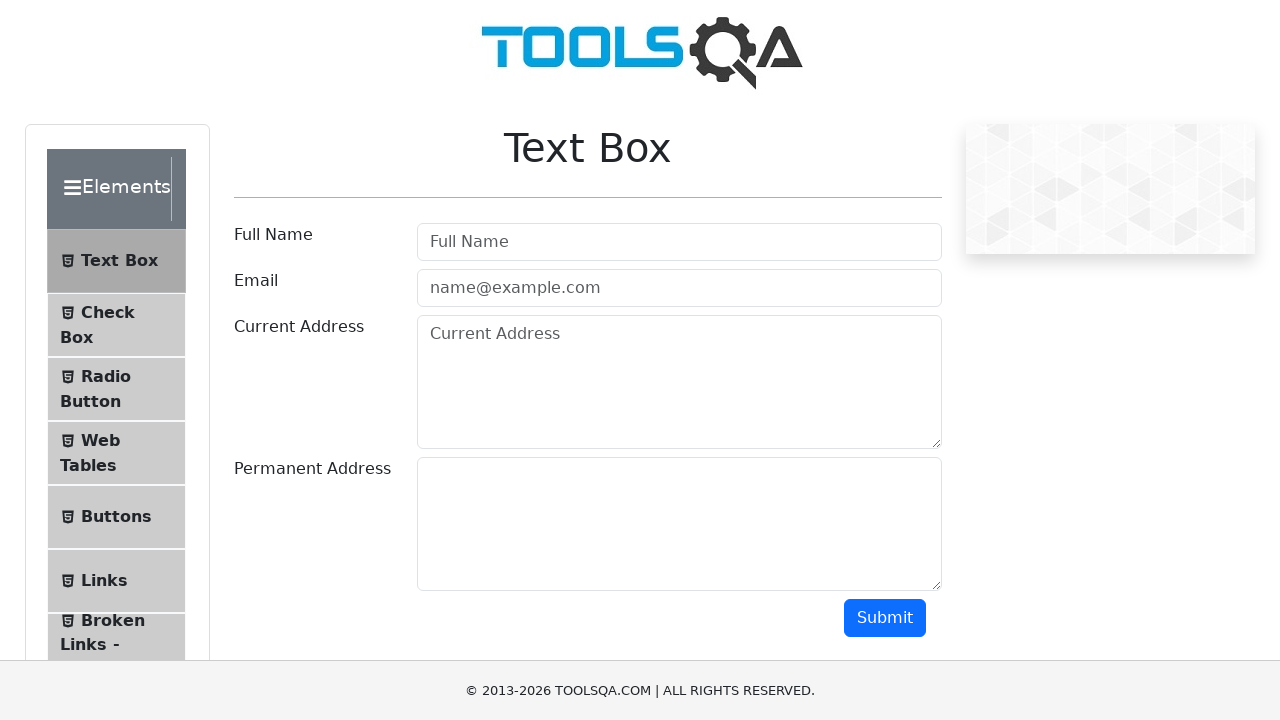

Filled full name field with 'Full Name Test Write' on #userName
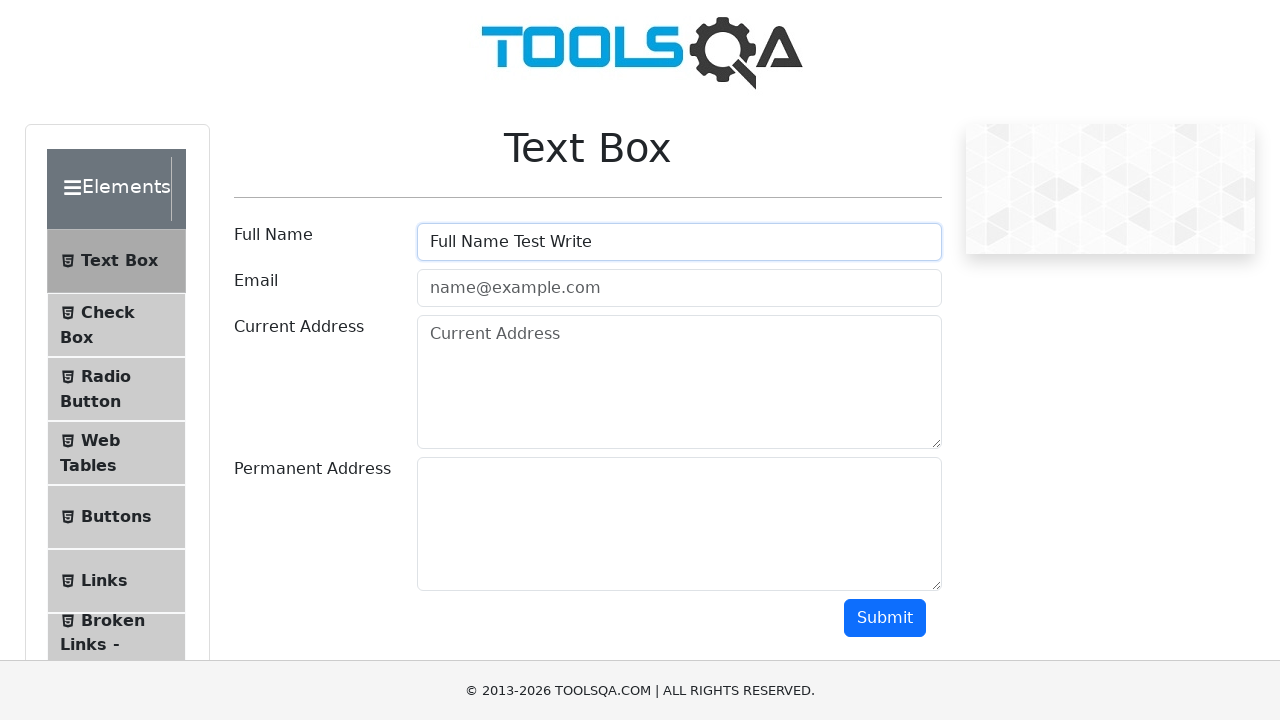

Filled email field with 'testmail@gmail.com' on #userEmail
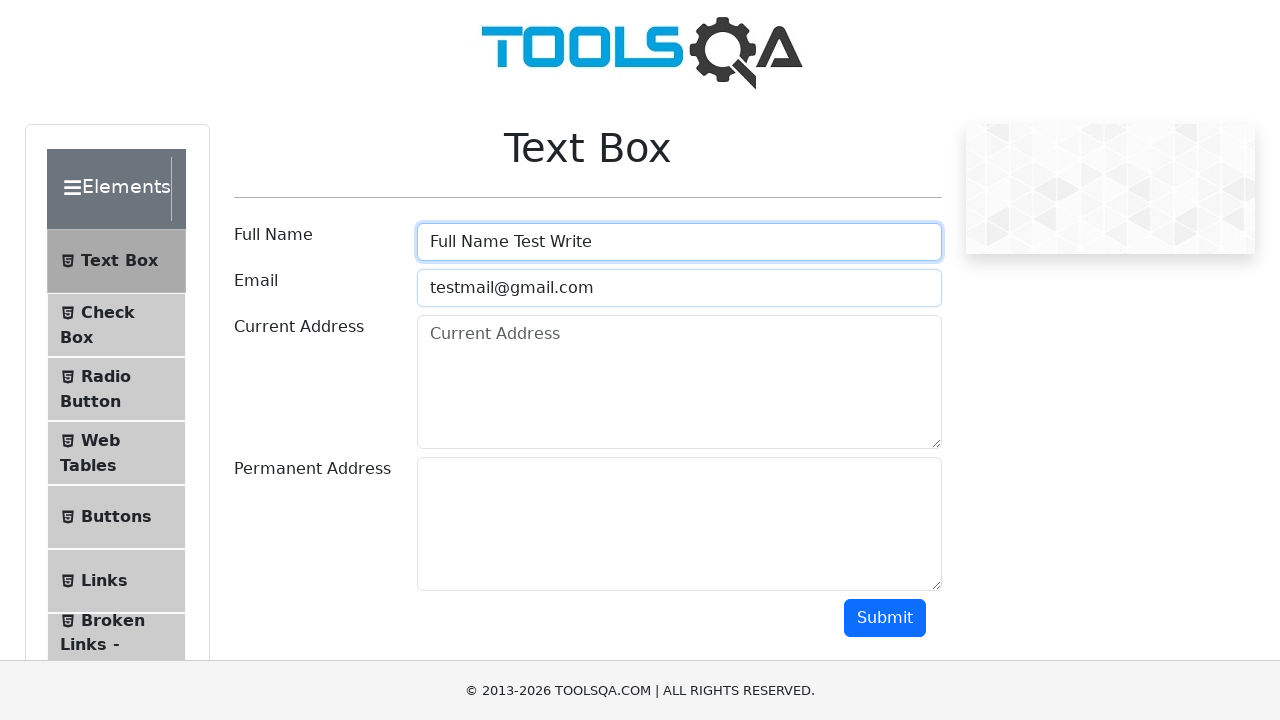

Filled current address field with 'Test Current Address' on #currentAddress
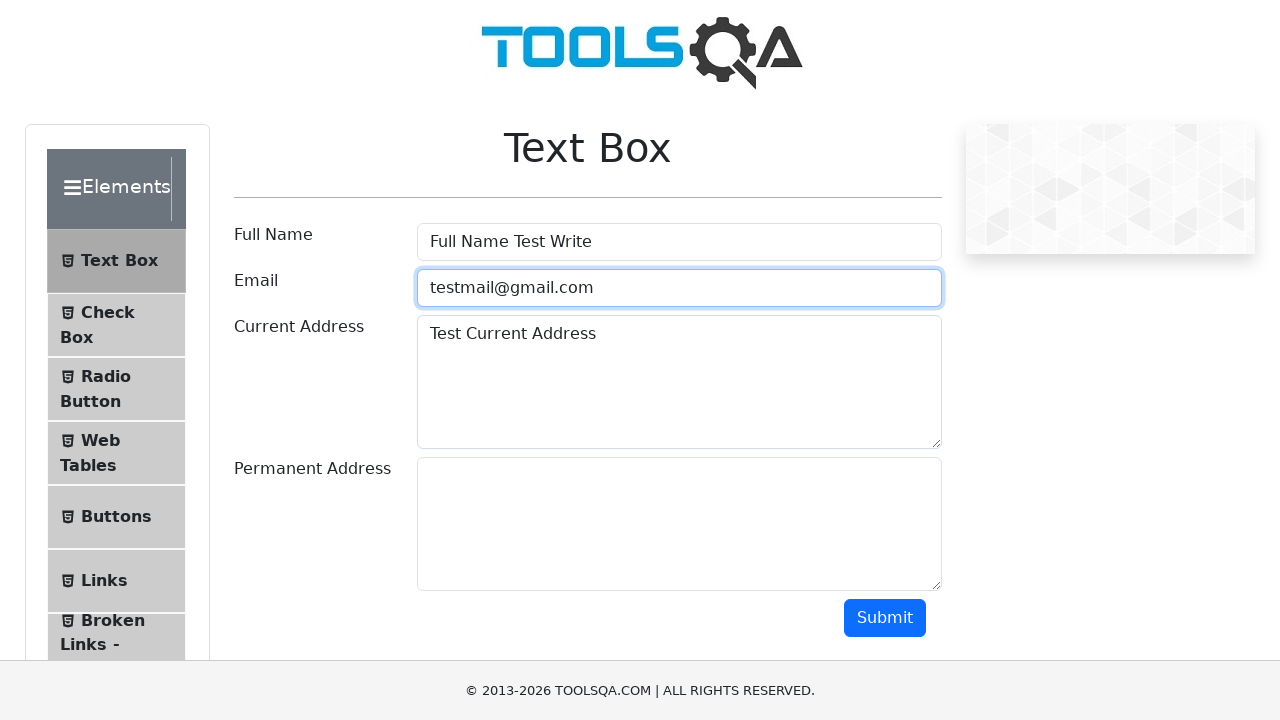

Filled permanent address field with 'Test Permanent Address' on #permanentAddress
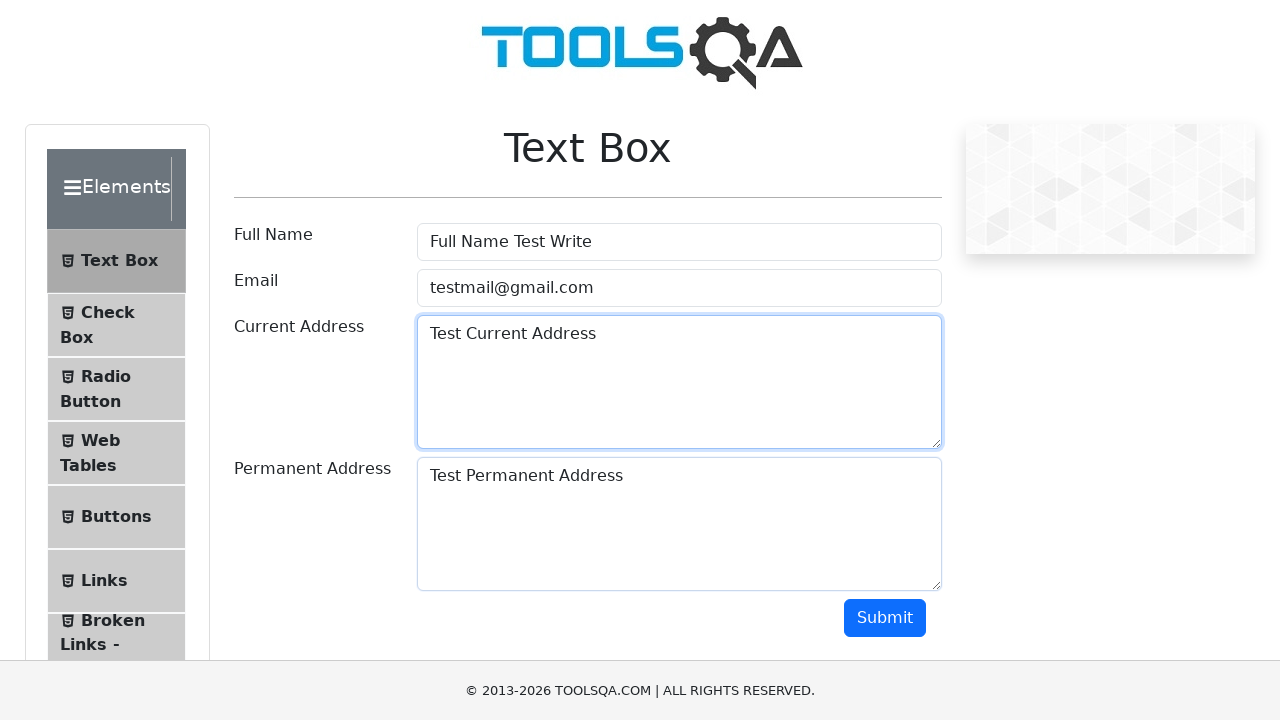

Scrolled to bottom of page
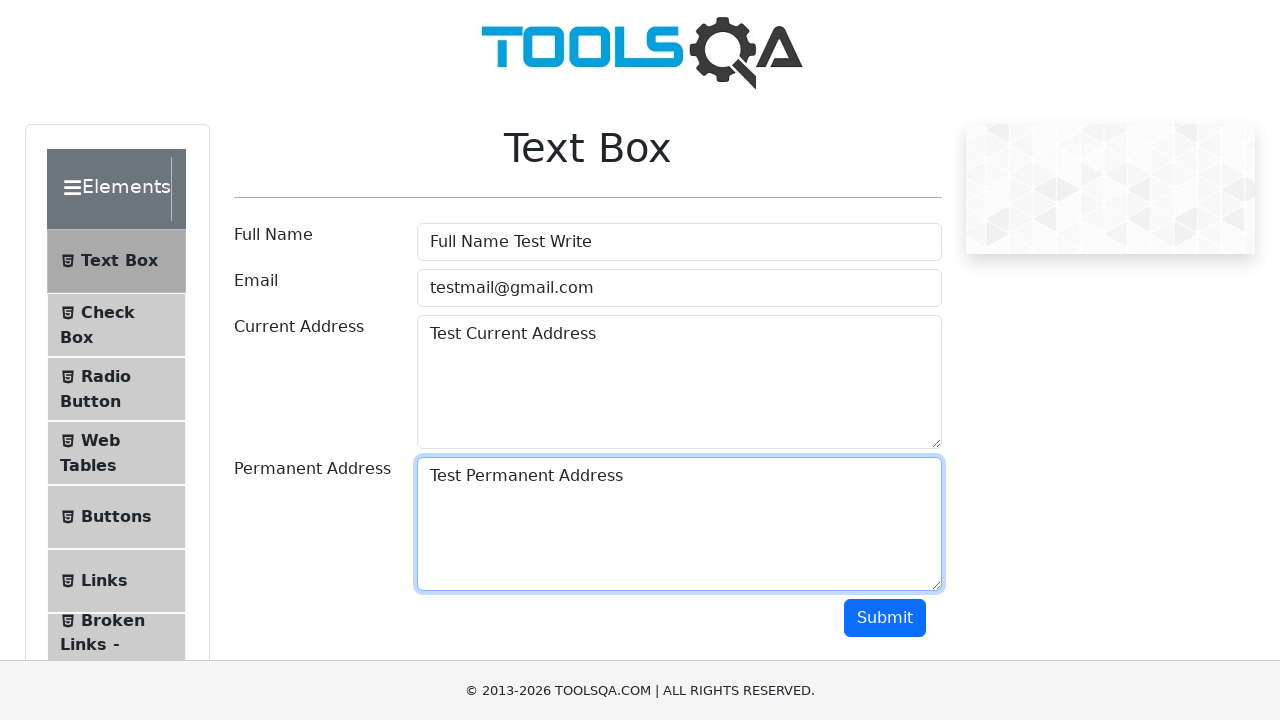

Clicked submit button at (885, 618) on #submit
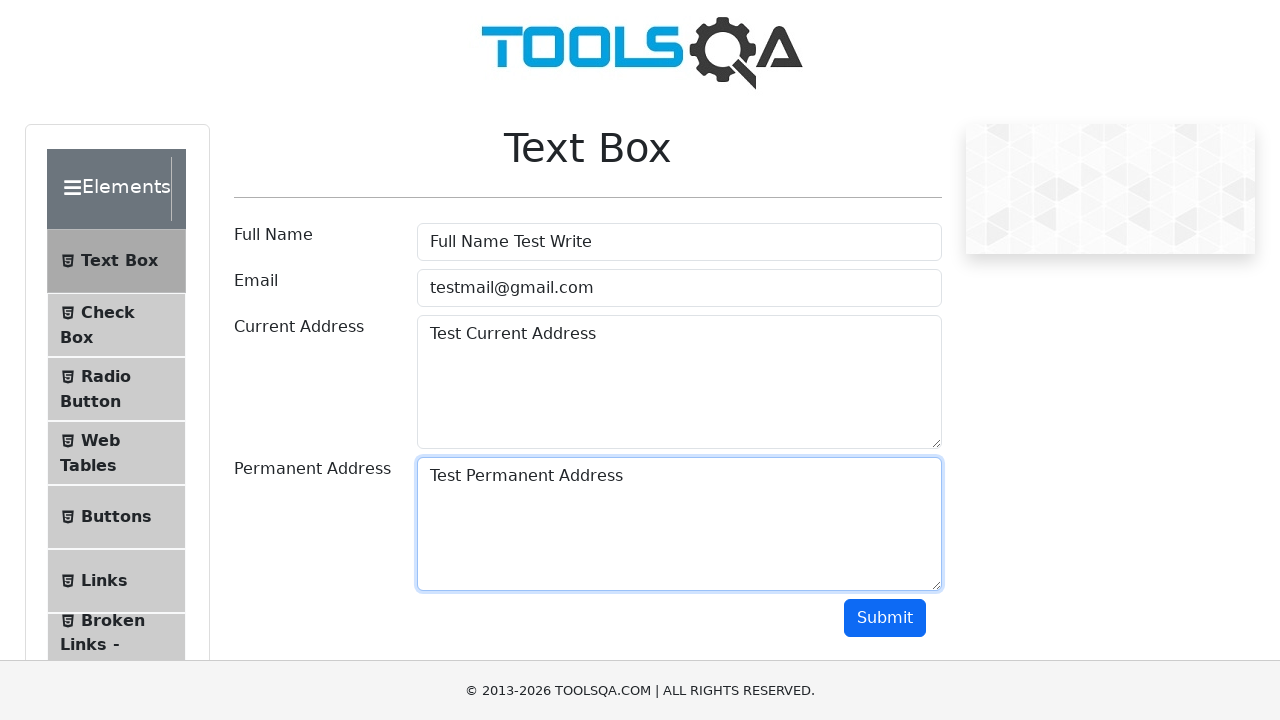

Name output field appeared
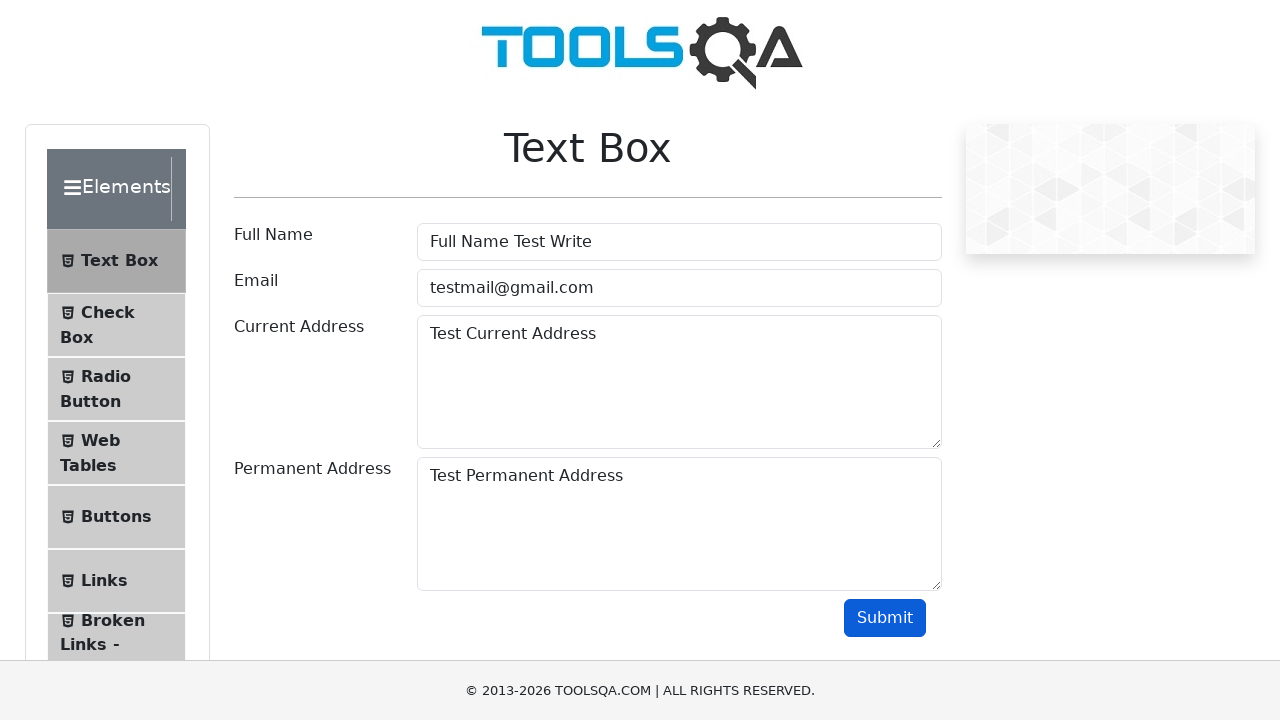

Email output field appeared
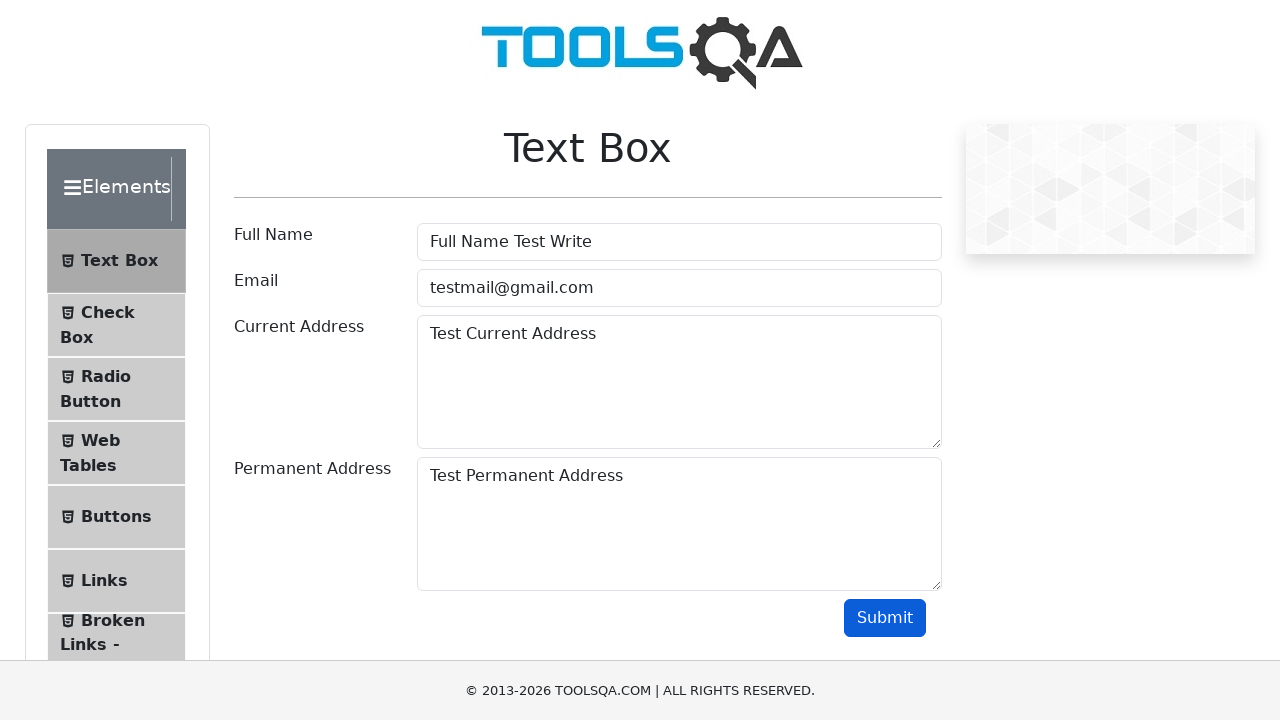

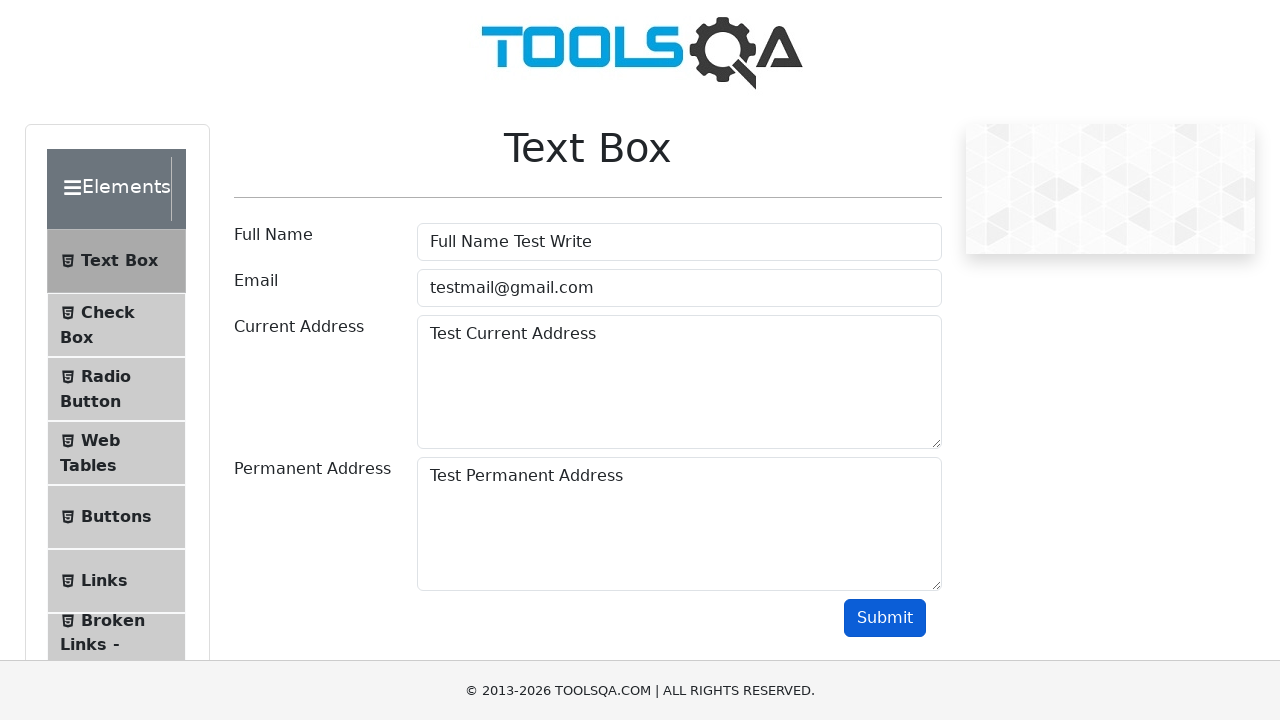